Tests JavaScript alert handling by clicking a button that triggers an alert, retrieving the alert text, and accepting the alert dialog.

Starting URL: https://demoqa.com/alerts

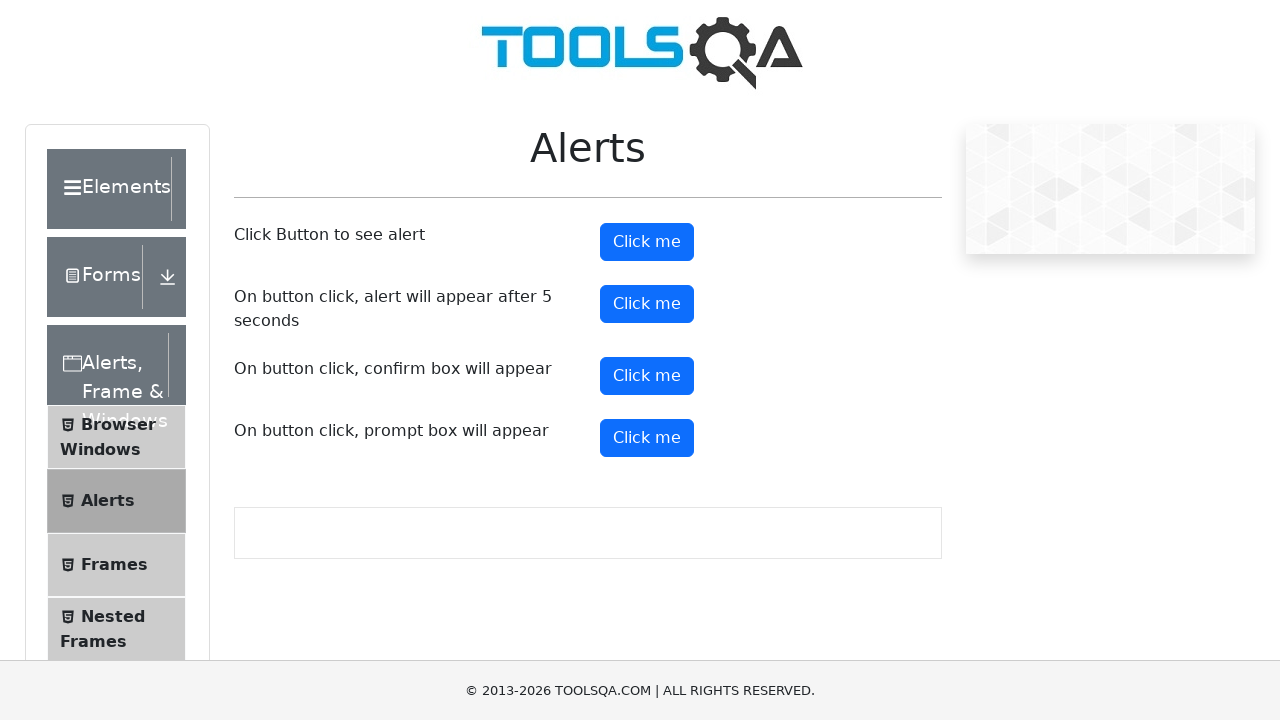

Set up dialog handler to capture and accept alerts
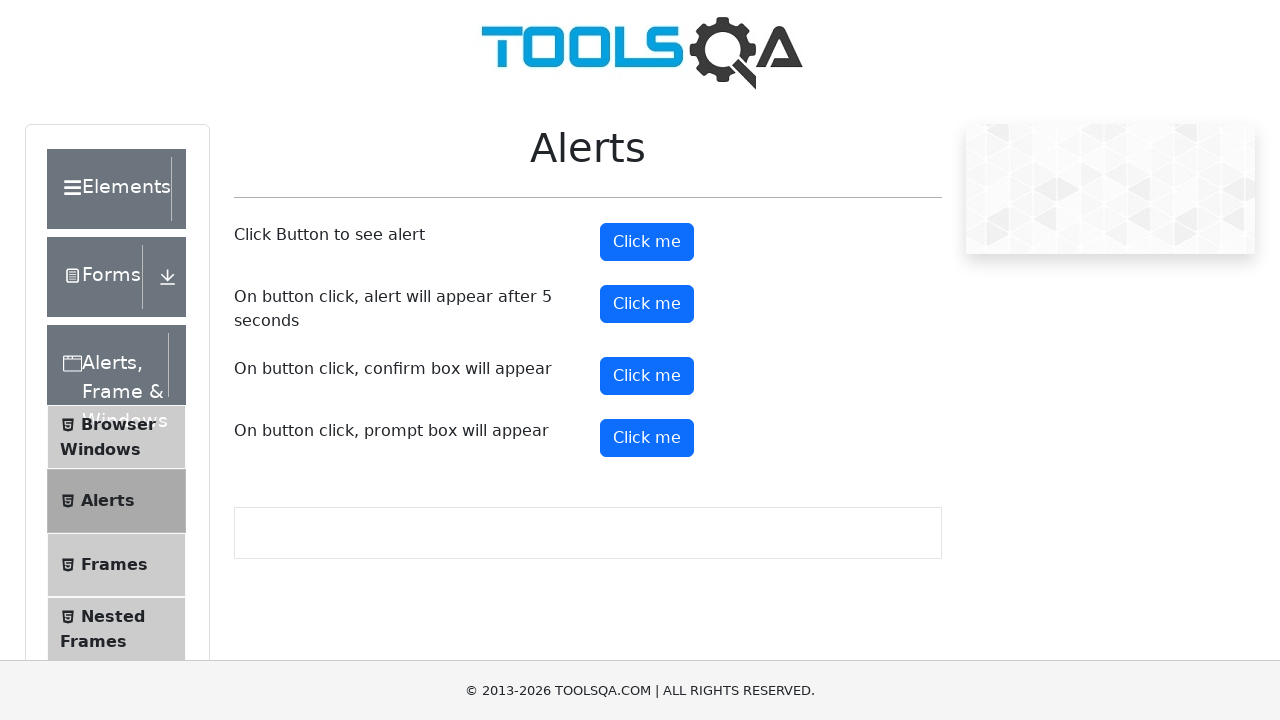

Clicked alert button to trigger JavaScript alert at (647, 242) on button#alertButton
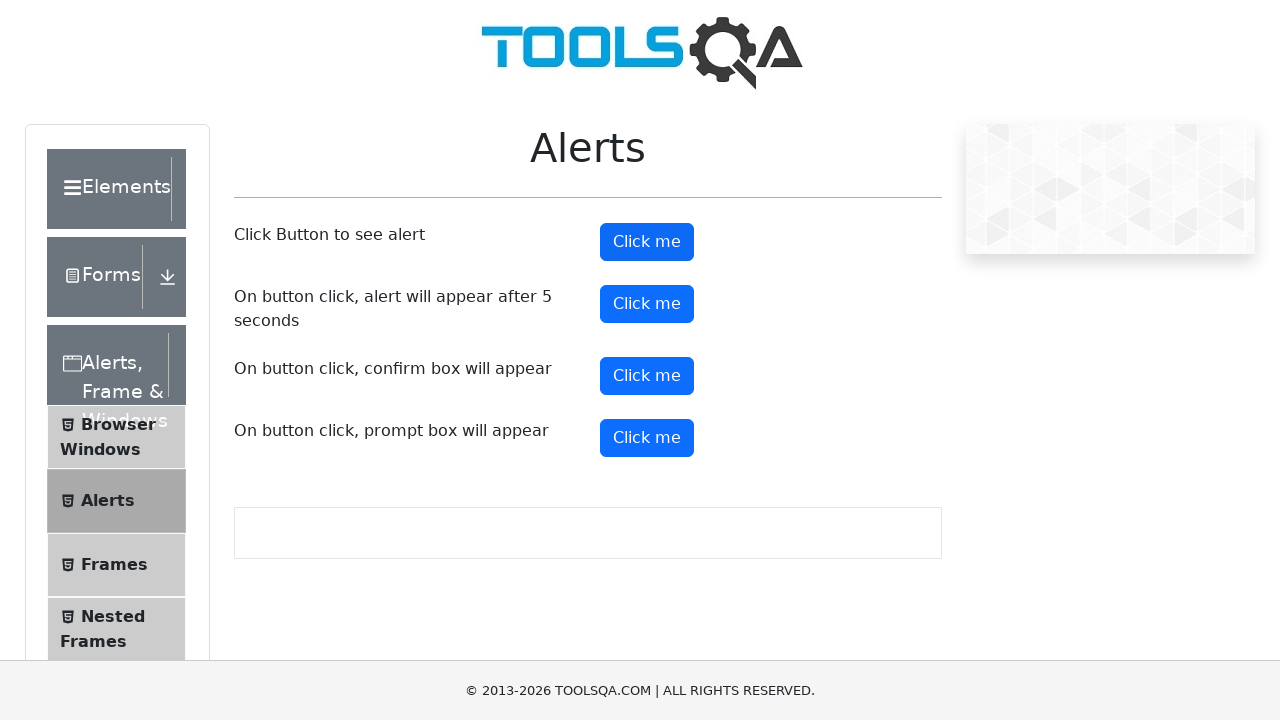

Waited for alert dialog to be handled
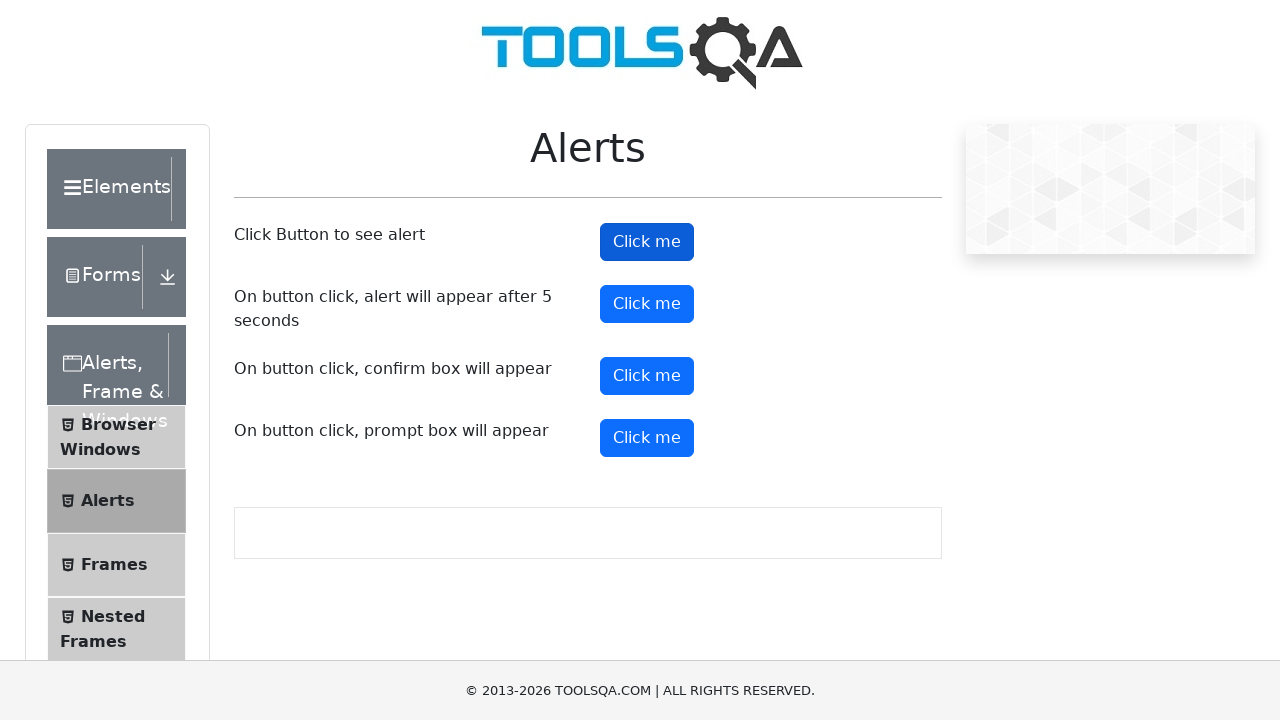

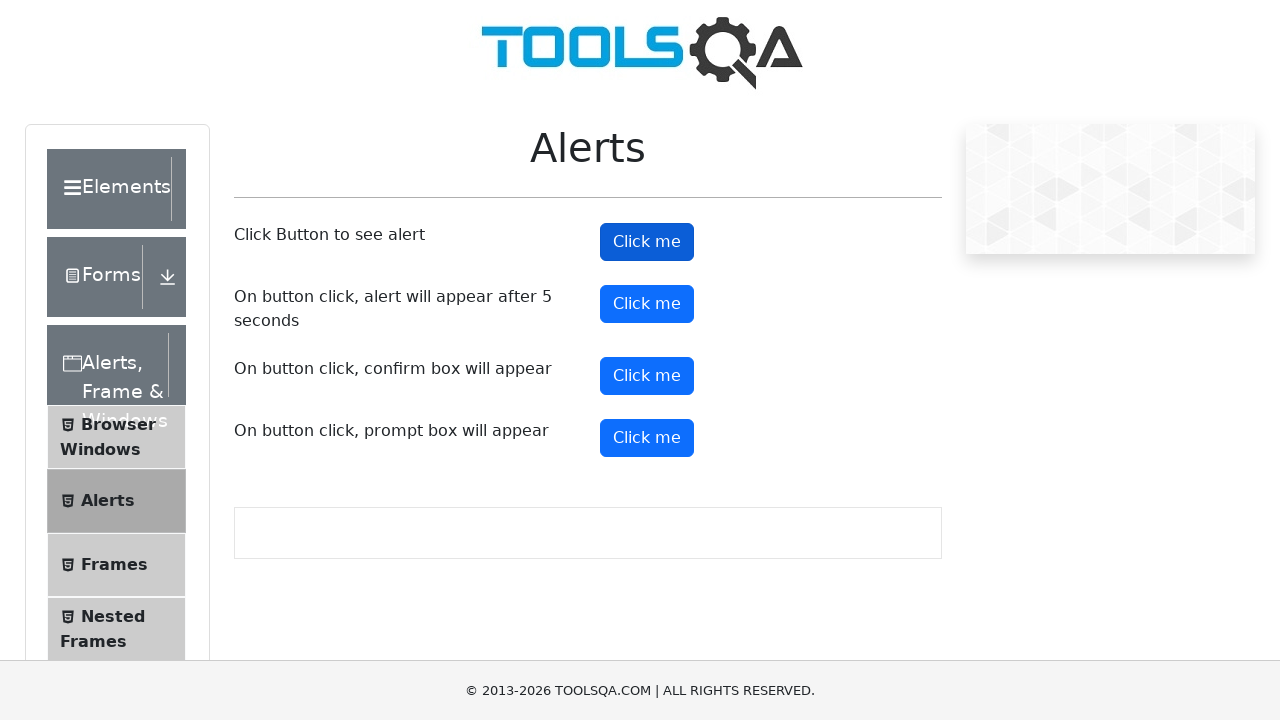